Tests various button interactions including clicking buttons, verifying button states, getting button properties like position, color, and dimensions

Starting URL: https://leafground.com/button.xhtml

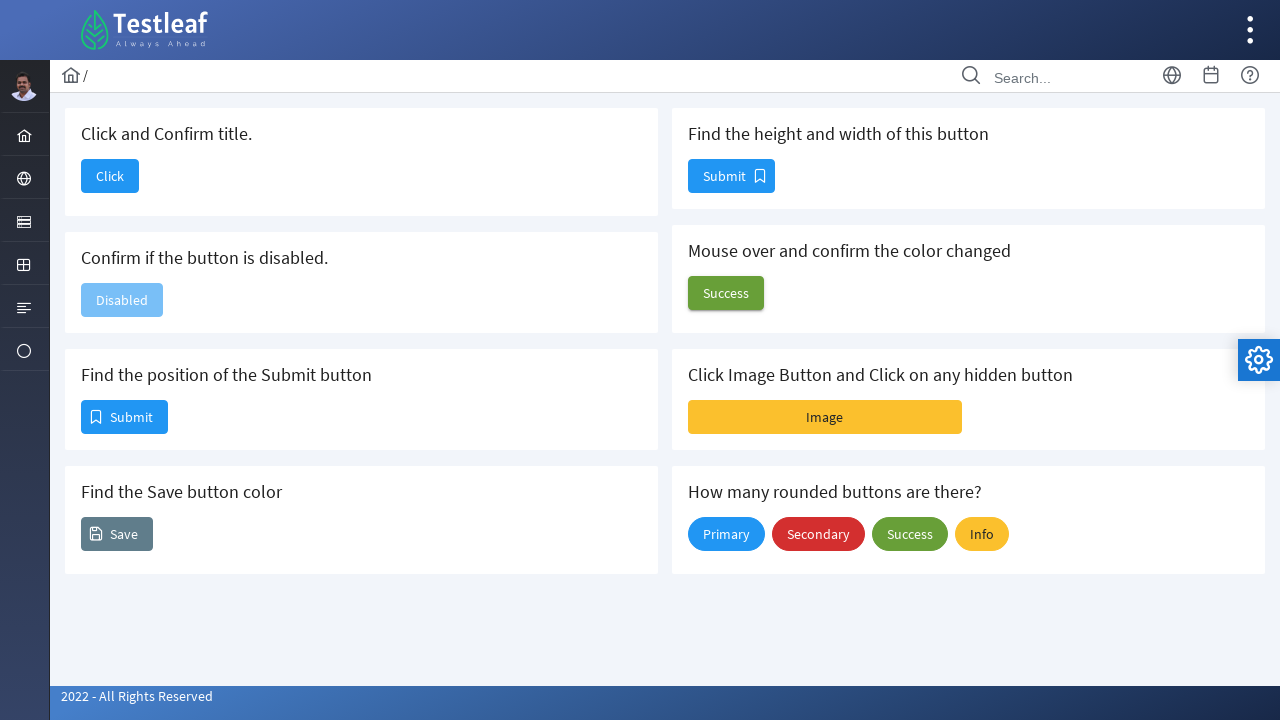

Clicked the first button to navigate to dashboard at (110, 176) on xpath=//span[text()='Click']
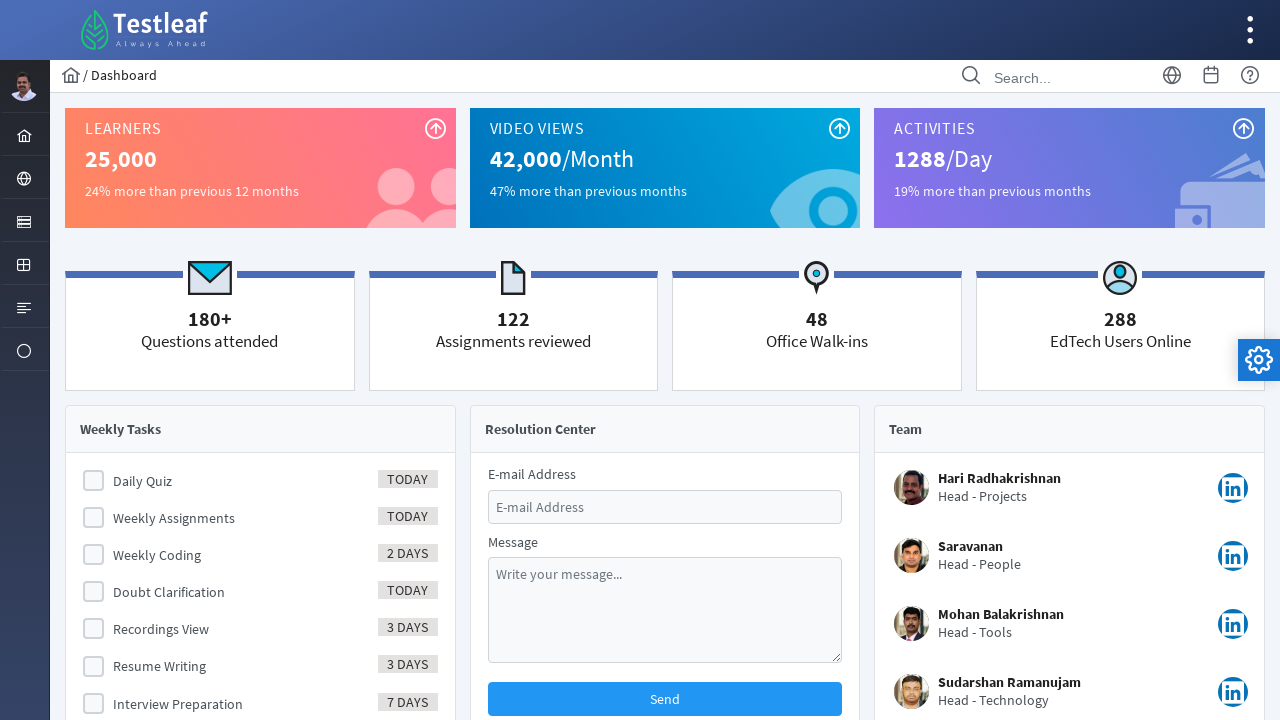

Waited for page to reach networkidle state
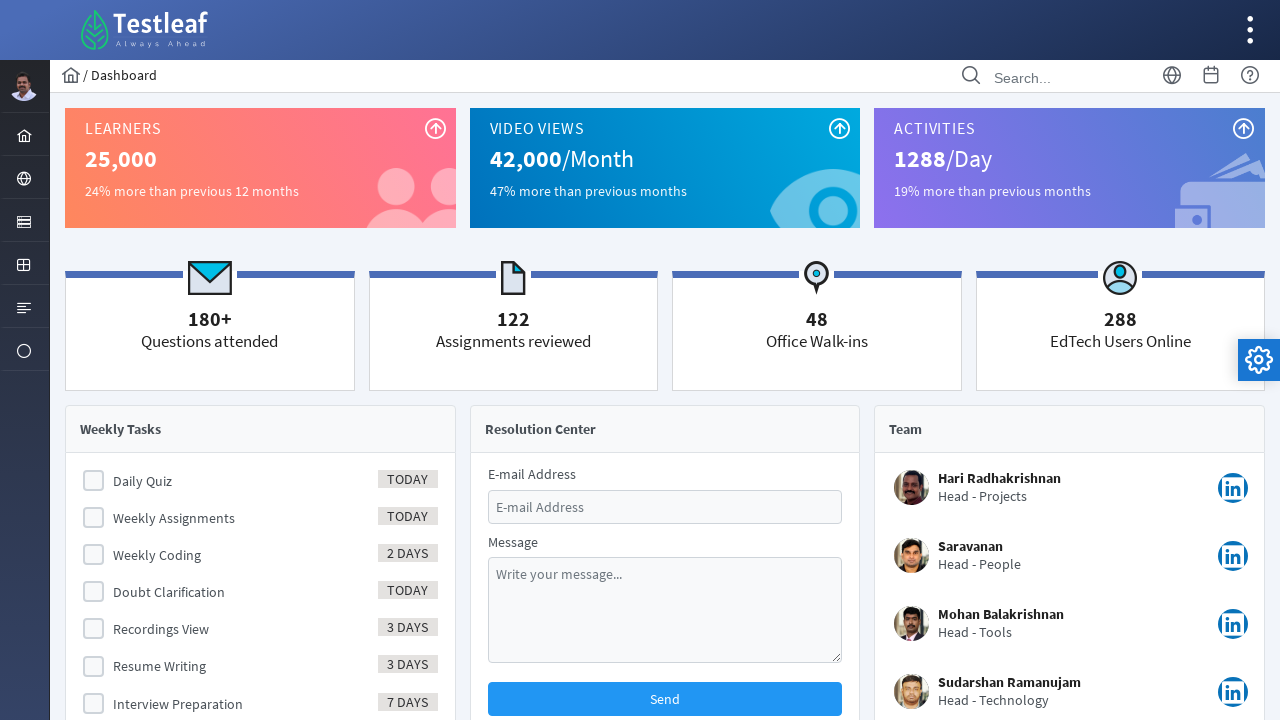

Verified page title contains 'Dashboard'
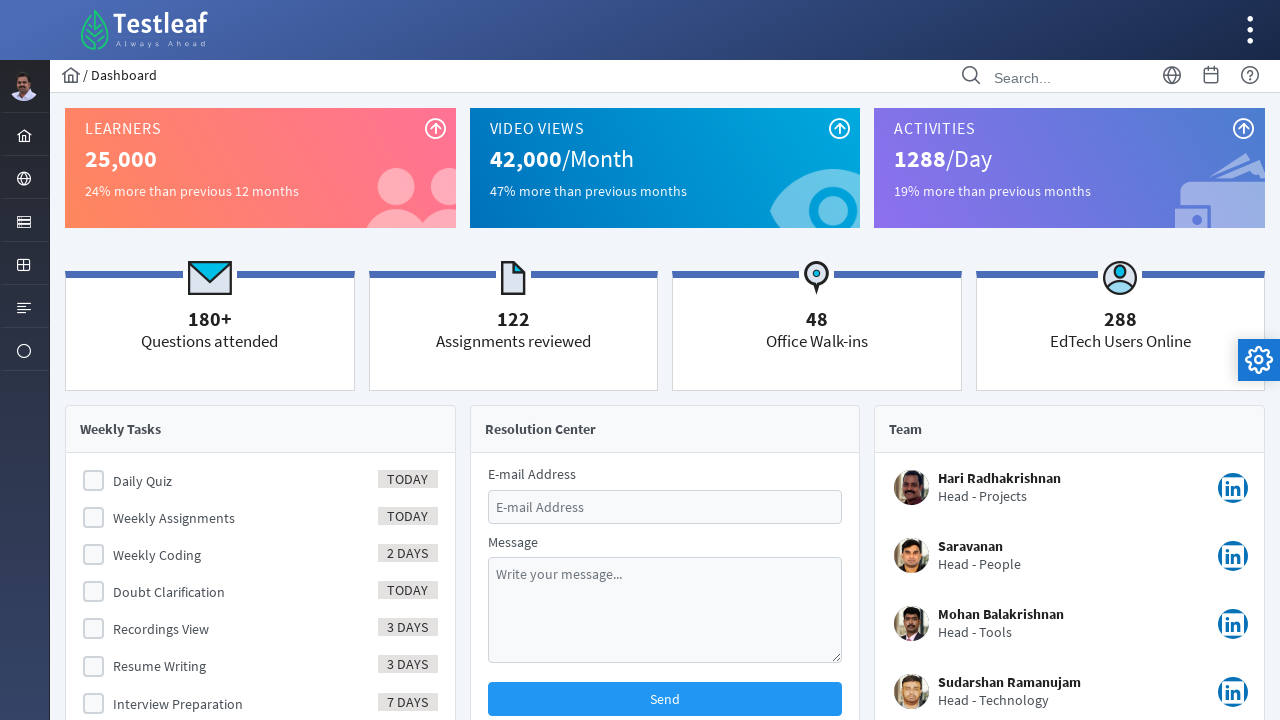

Navigated back to button page
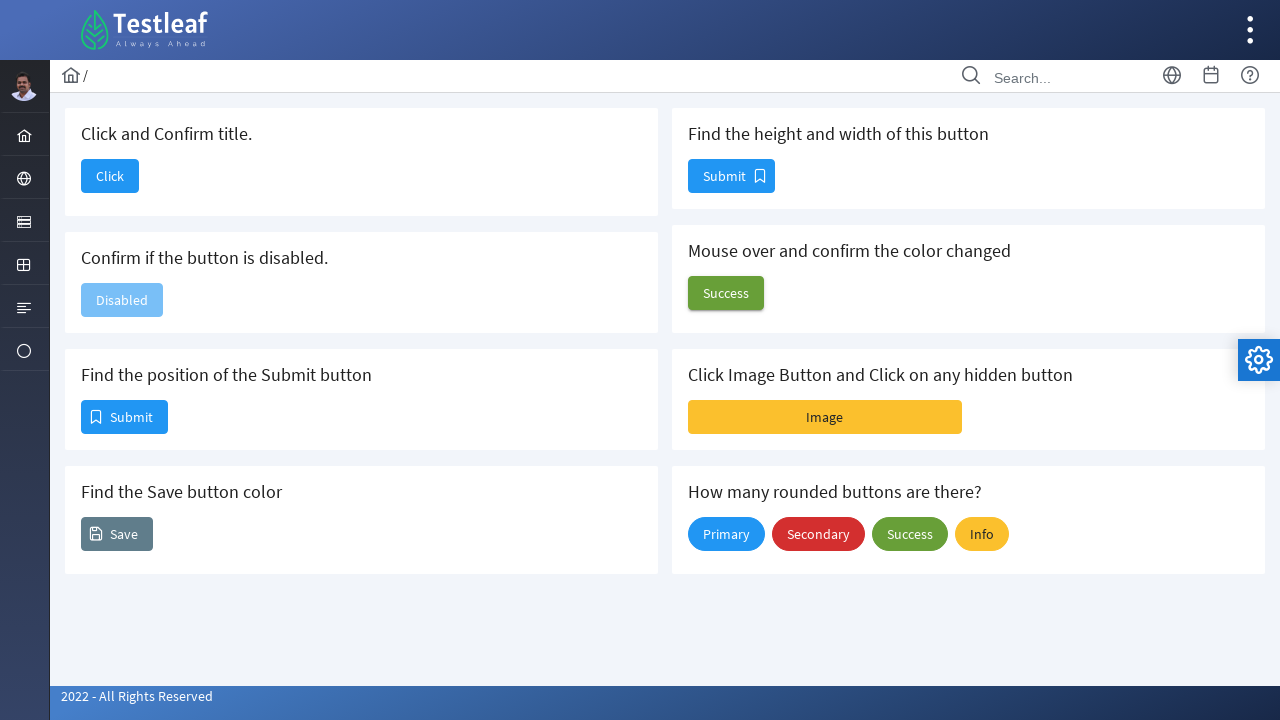

Located disabled button element
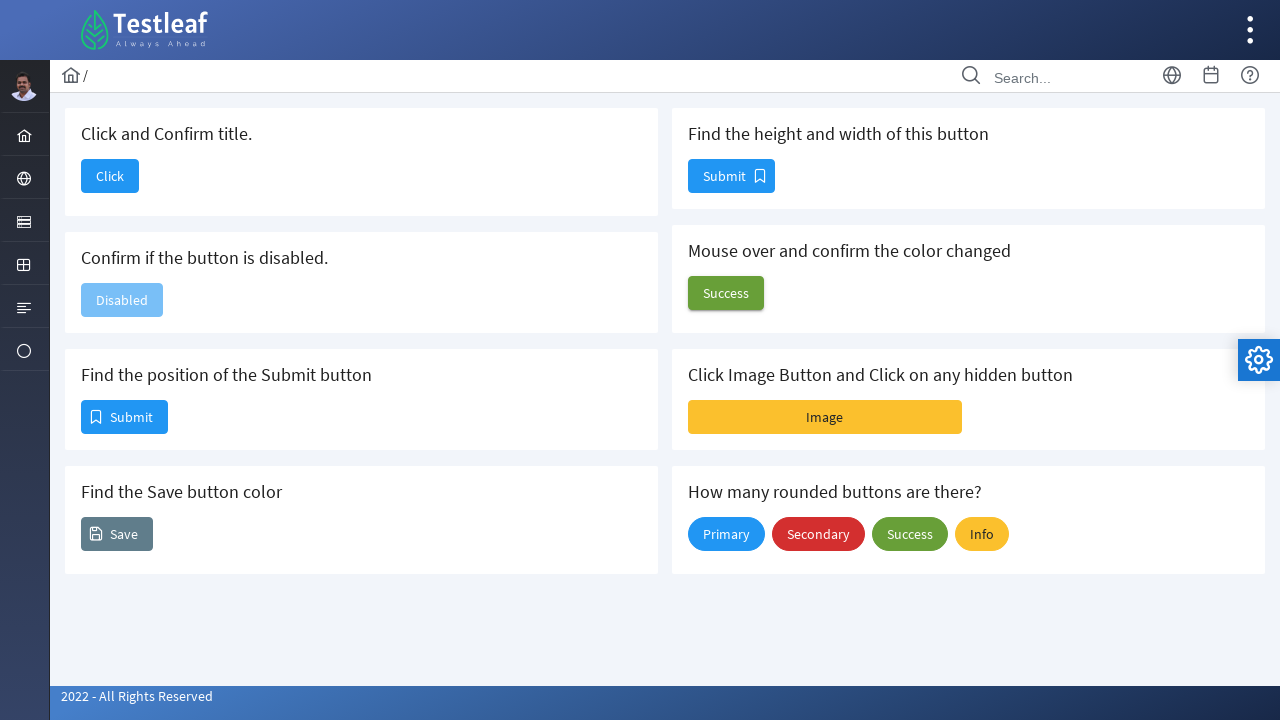

Checked disabled button status: True
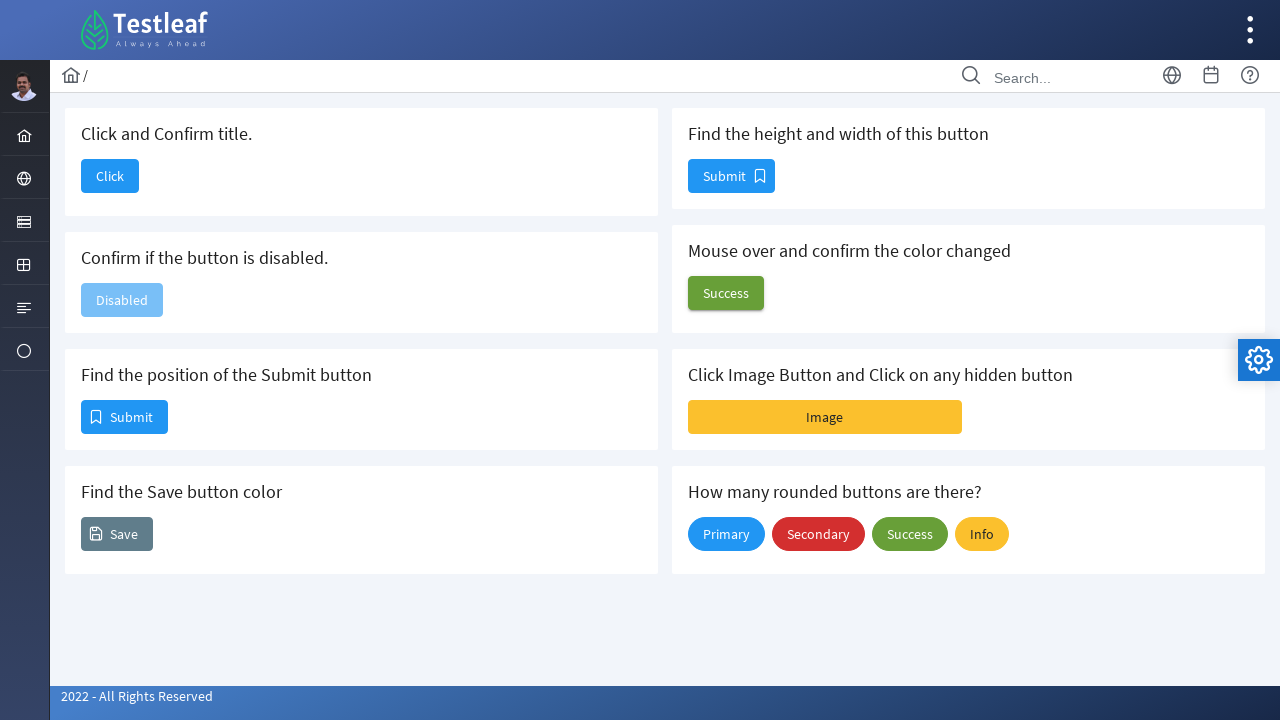

Located Submit button element
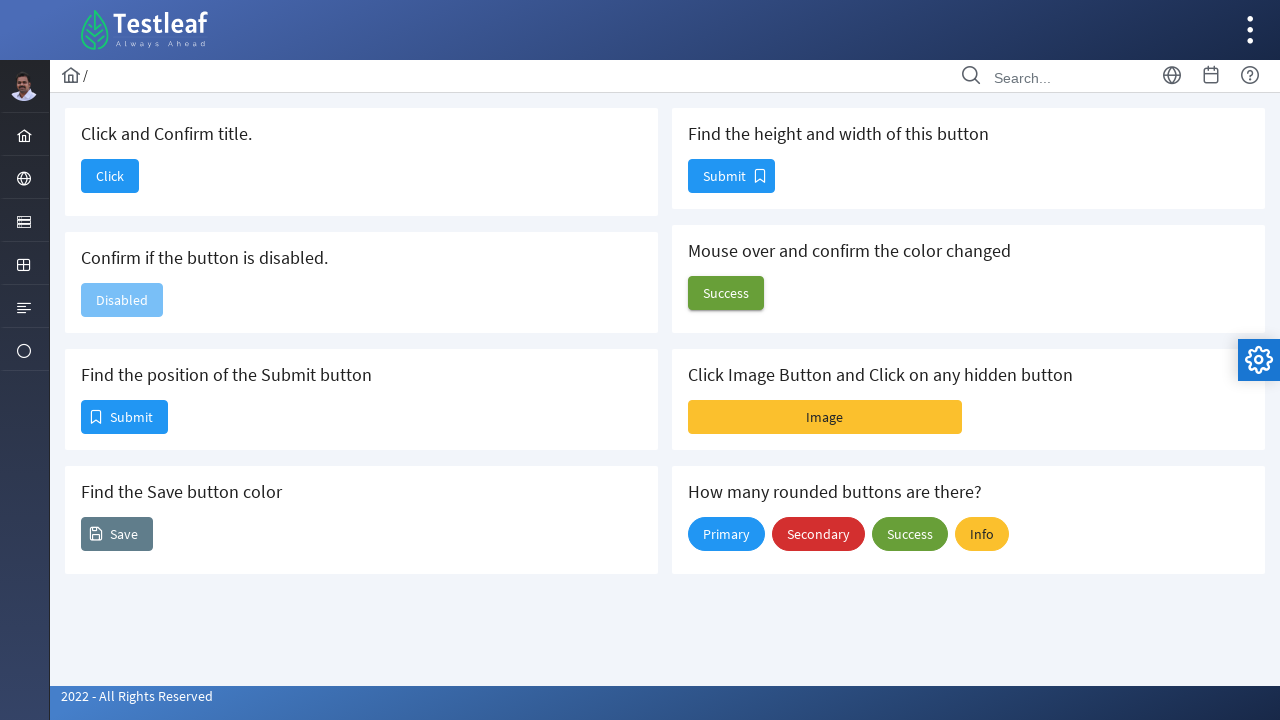

Retrieved Submit button position: x=82, y=401
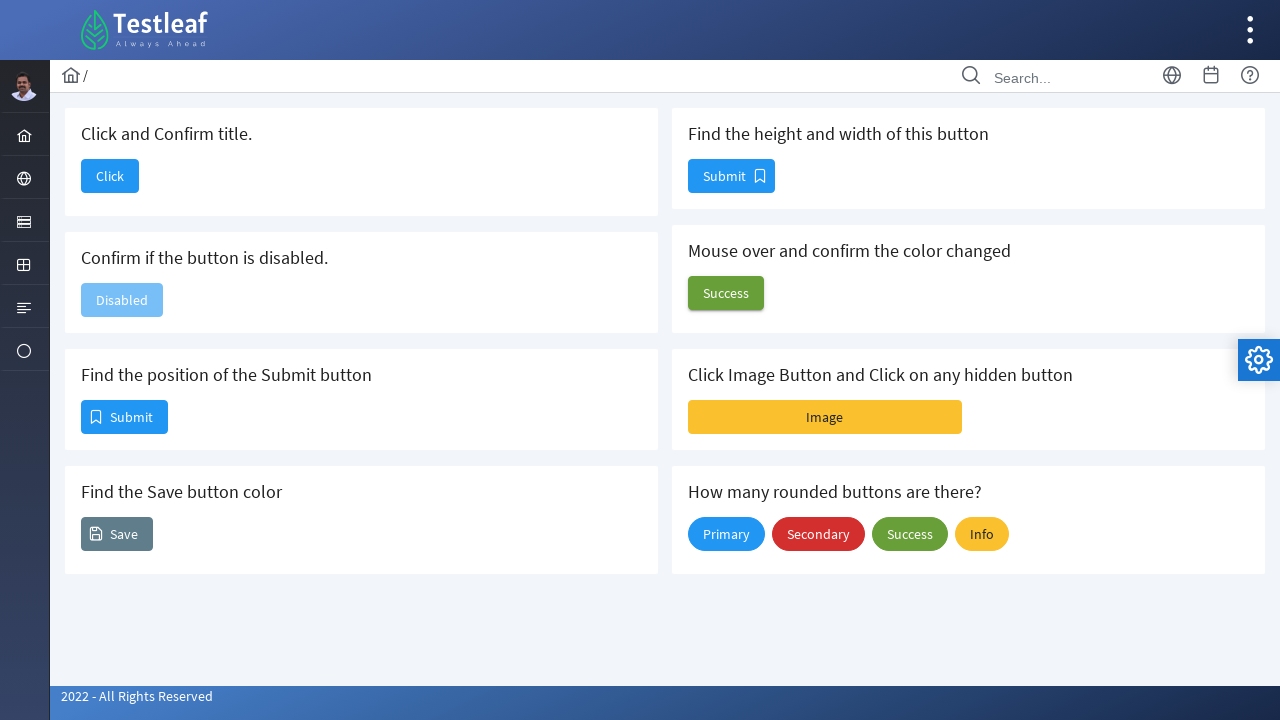

Located Save button element
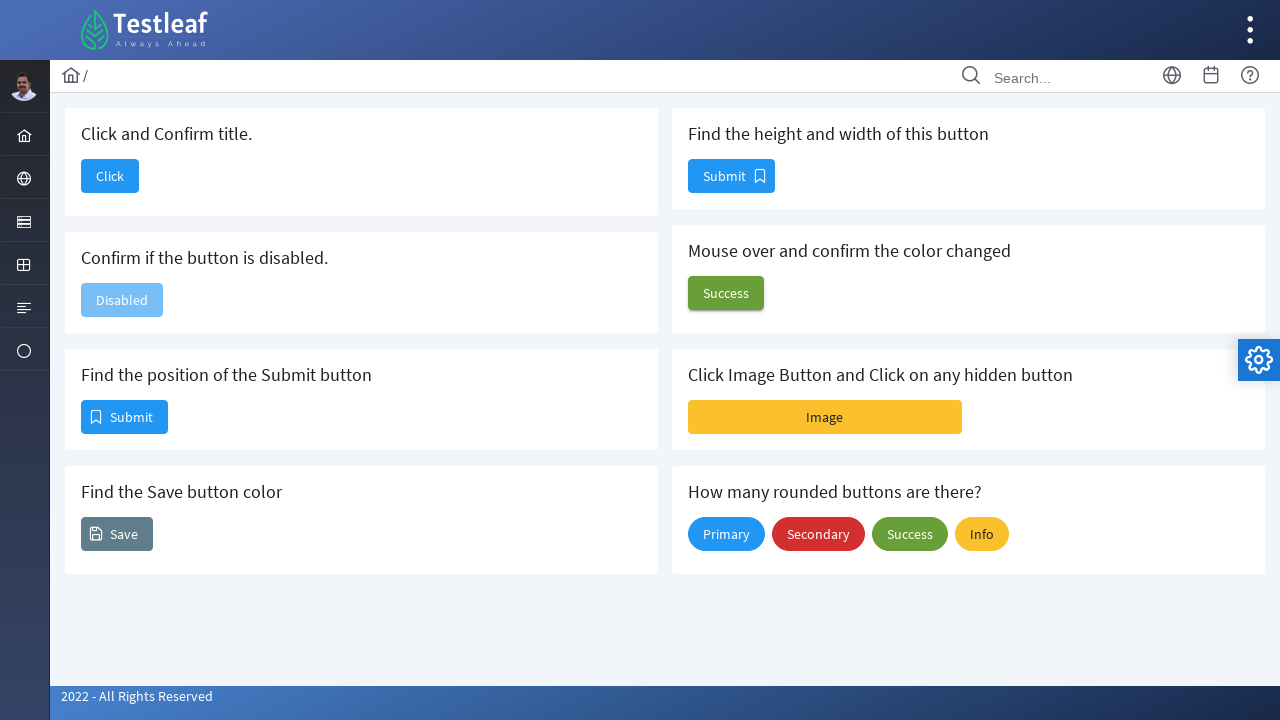

Retrieved Save button background color: rgba(0, 0, 0, 0)
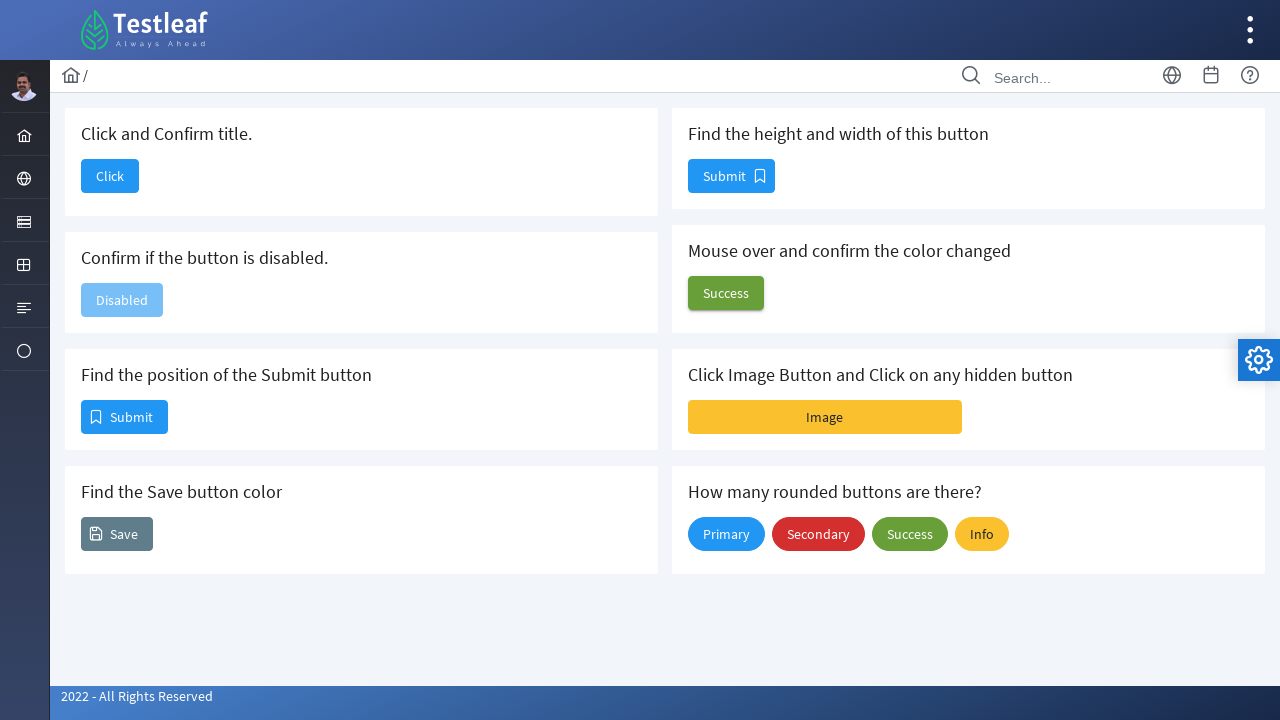

Located Image button element
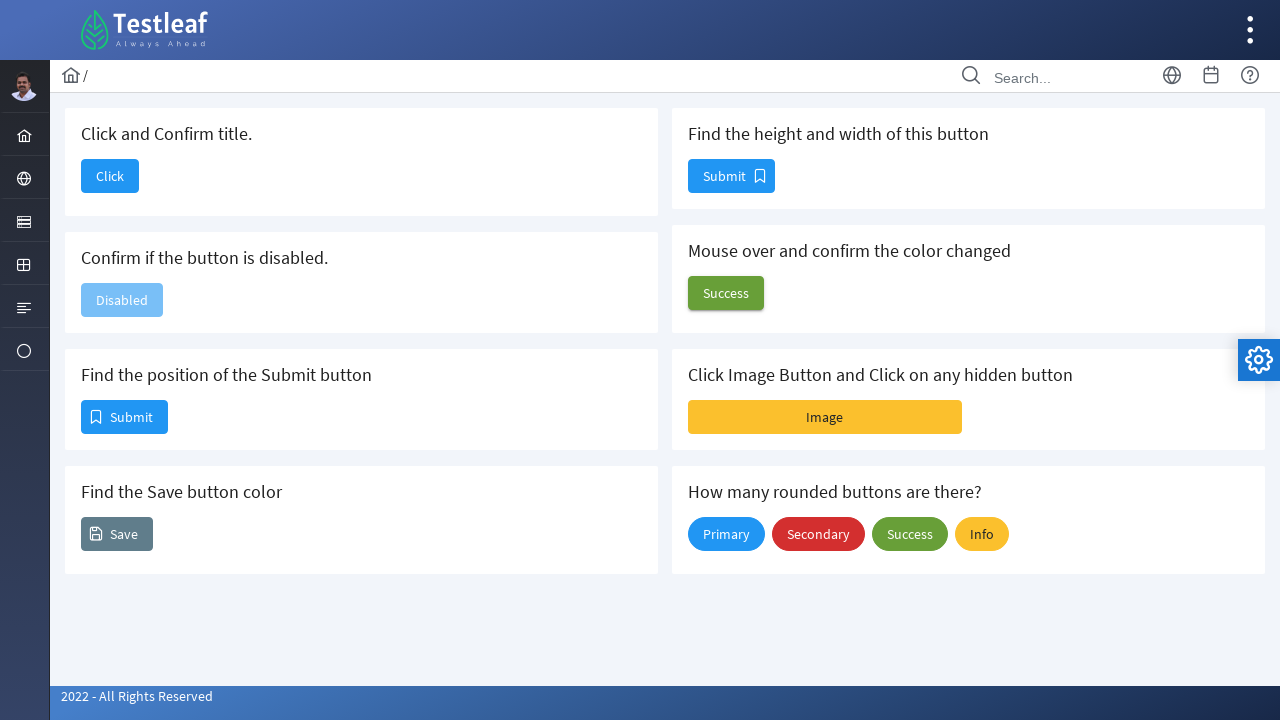

Retrieved Image button dimensions: height=32, width=271.5
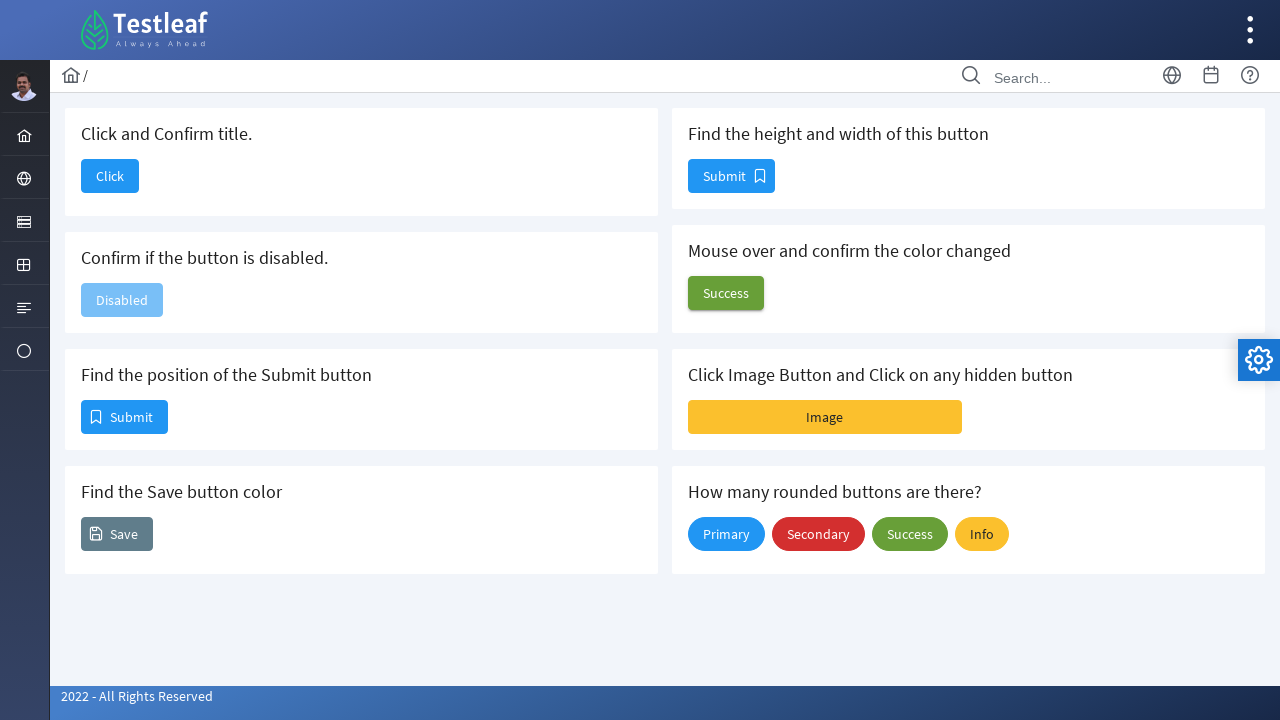

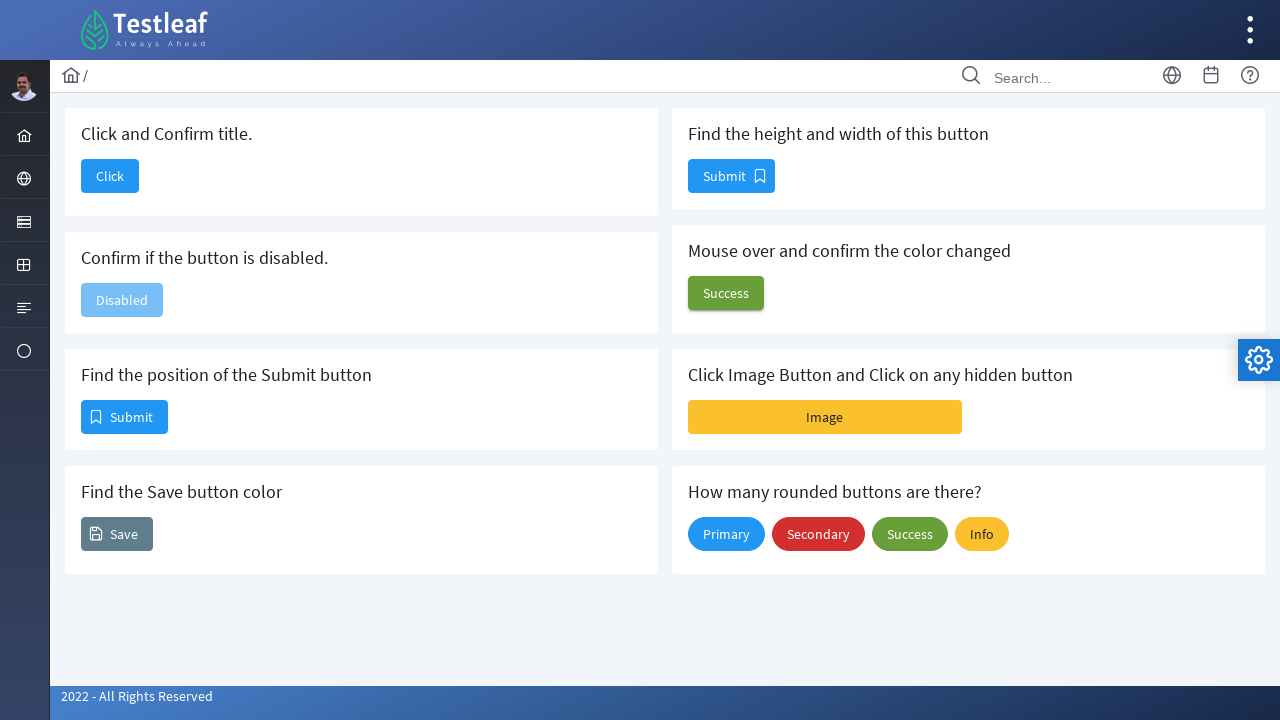